Tests the contact form functionality by navigating to the contact page, filling out all form fields, submitting the form, and verifying the success message appears

Starting URL: https://alchemy.hguy.co/lms

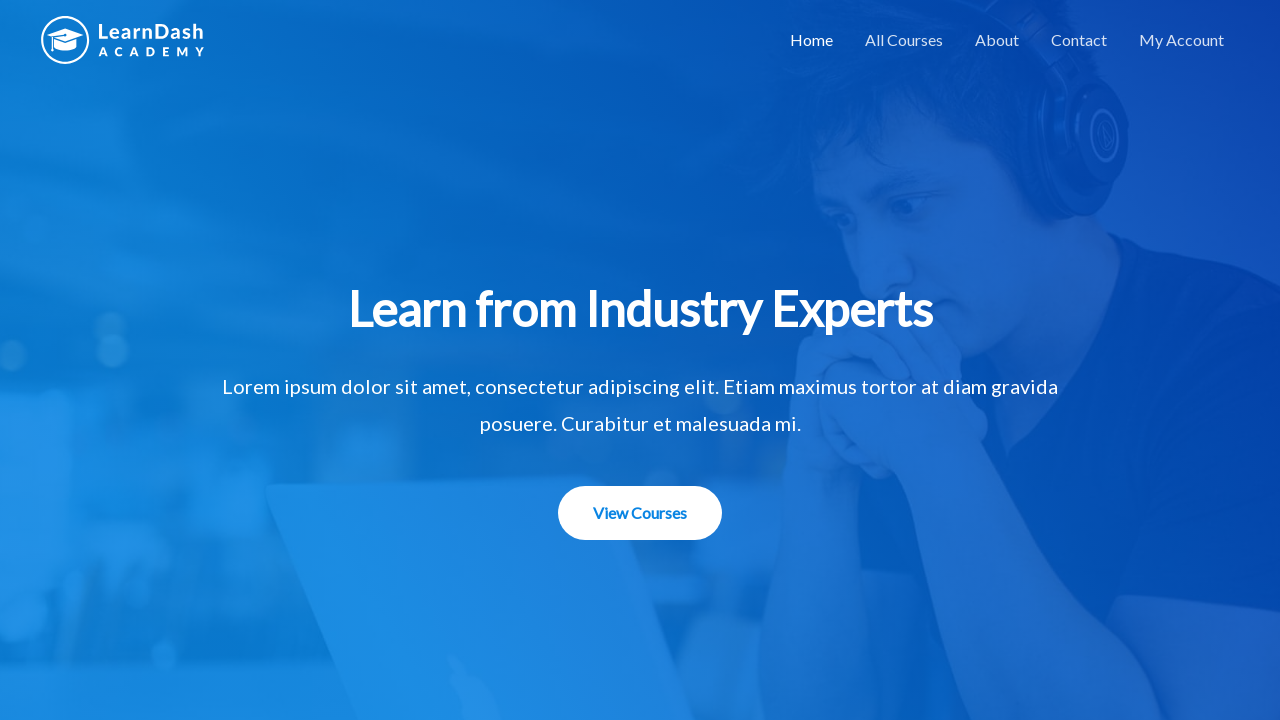

Retrieved all navigation menu items
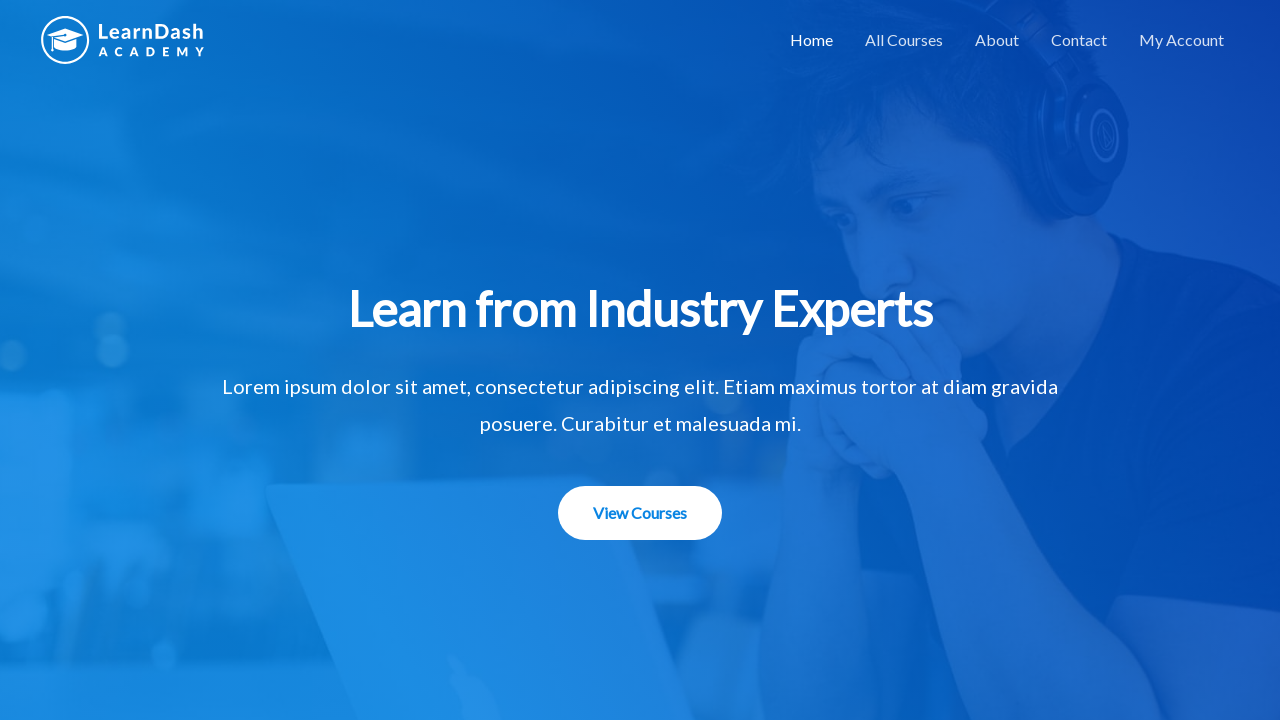

Clicked on Contact menu item at (1079, 40) on xpath=//ul[@id='primary-menu']//li >> nth=3
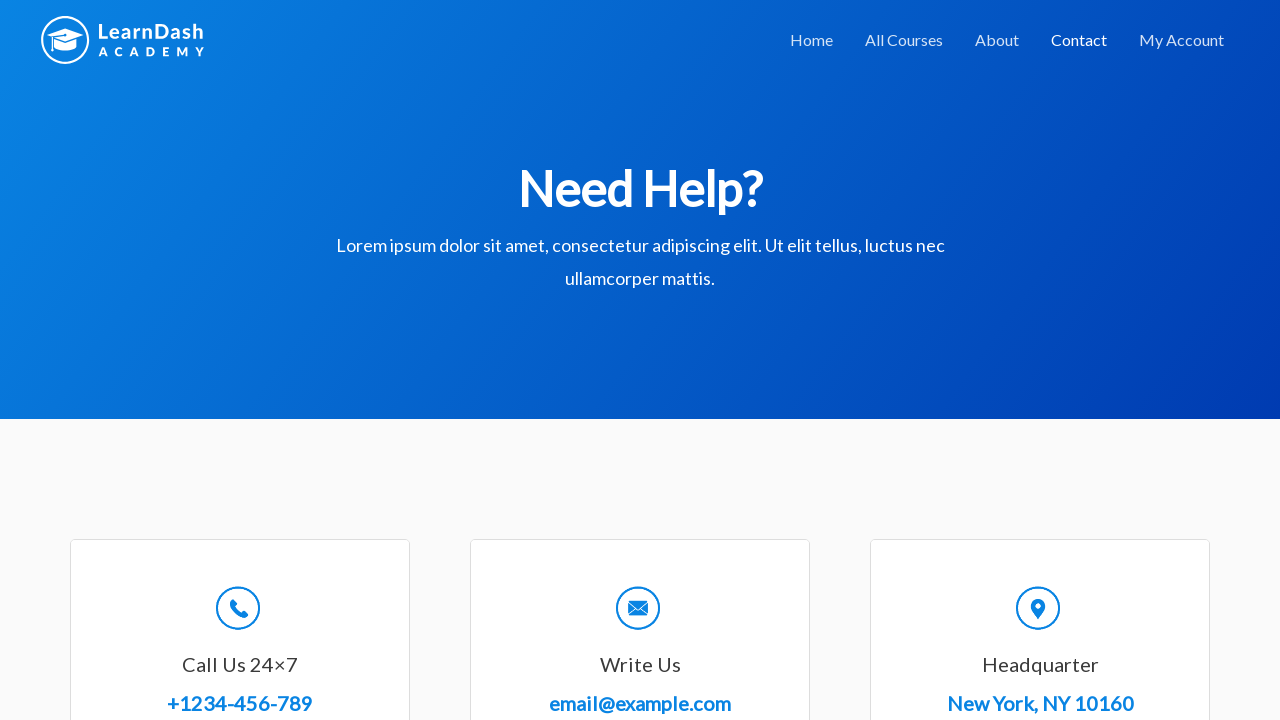

Filled in name field with 'John Smith' on #wpforms-8-field_0
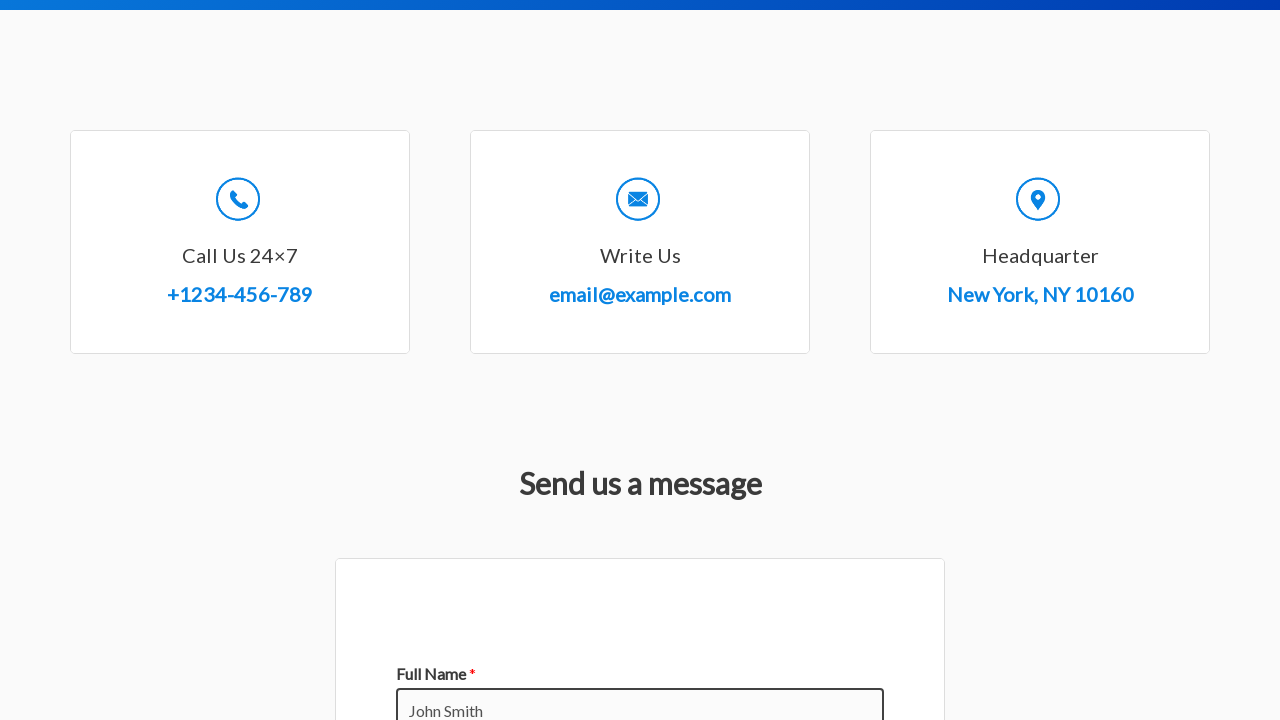

Filled in email field with 'john.smith@example.com' on #wpforms-8-field_1
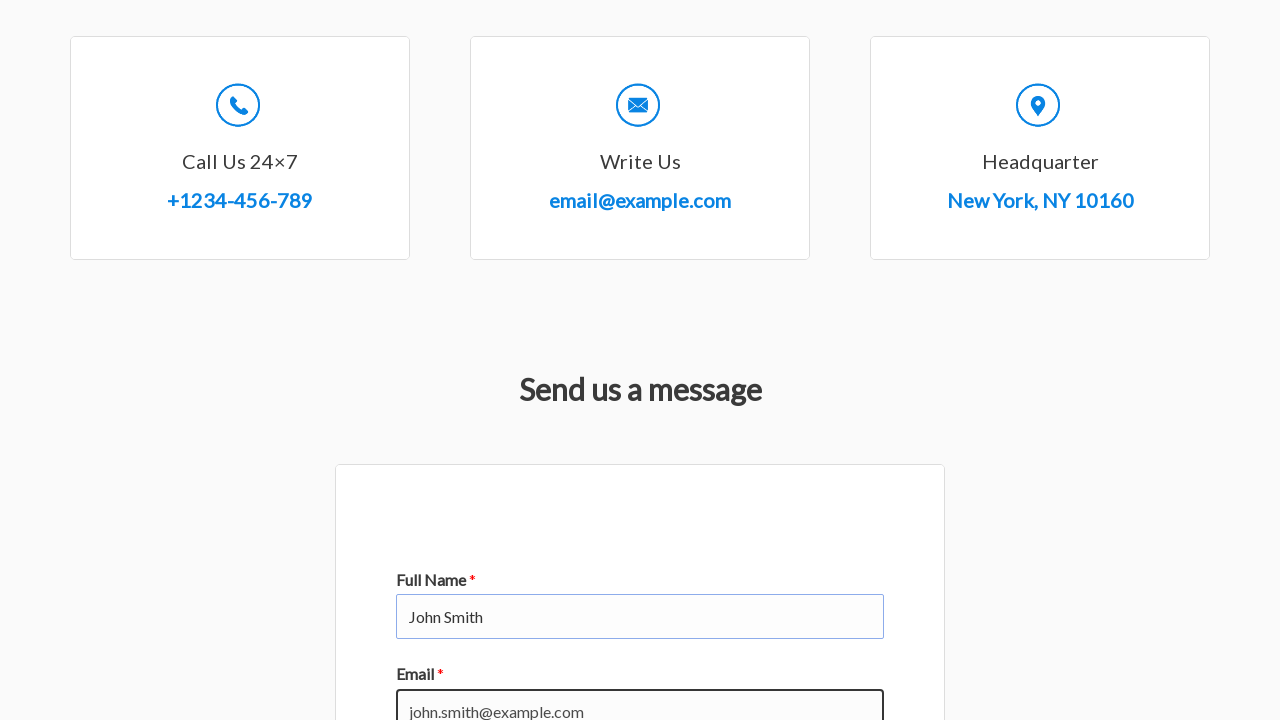

Filled in subject field with 'Test Automation Inquiry' on #wpforms-8-field_3
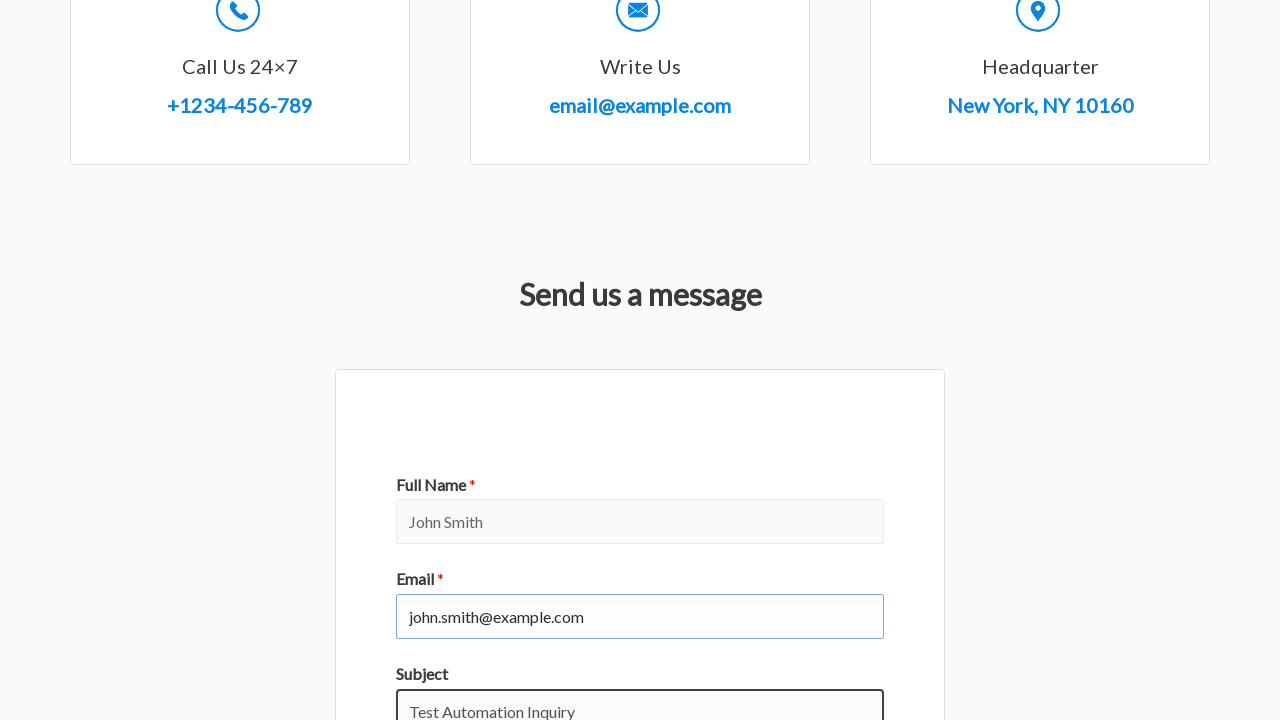

Filled in message field with test message on #wpforms-8-field_2
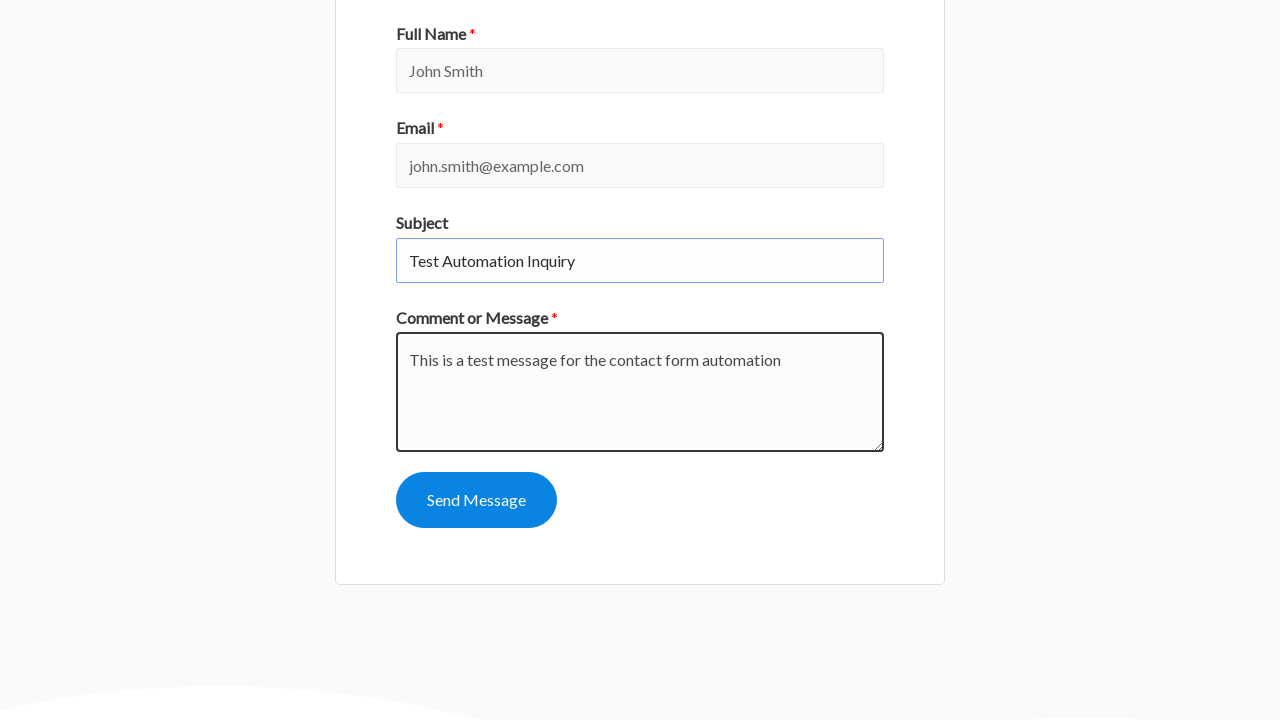

Clicked submit button to send contact form at (476, 500) on #wpforms-submit-8
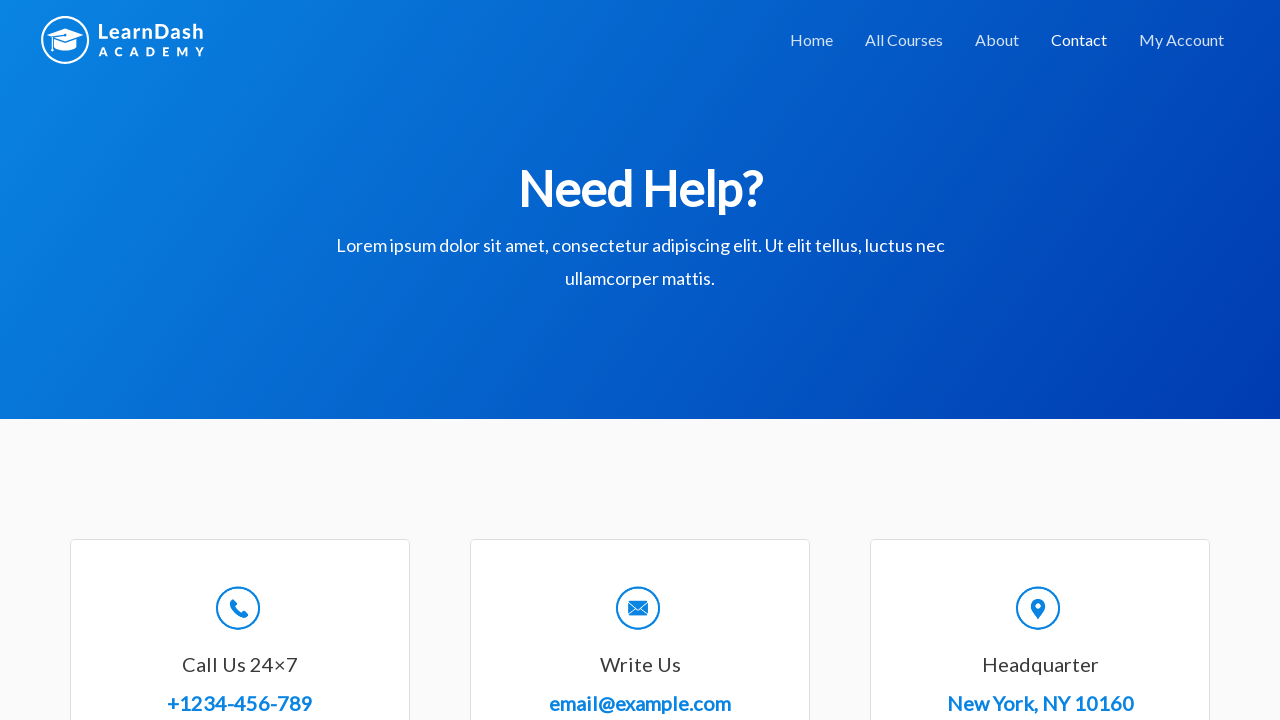

Success message appeared confirming form submission
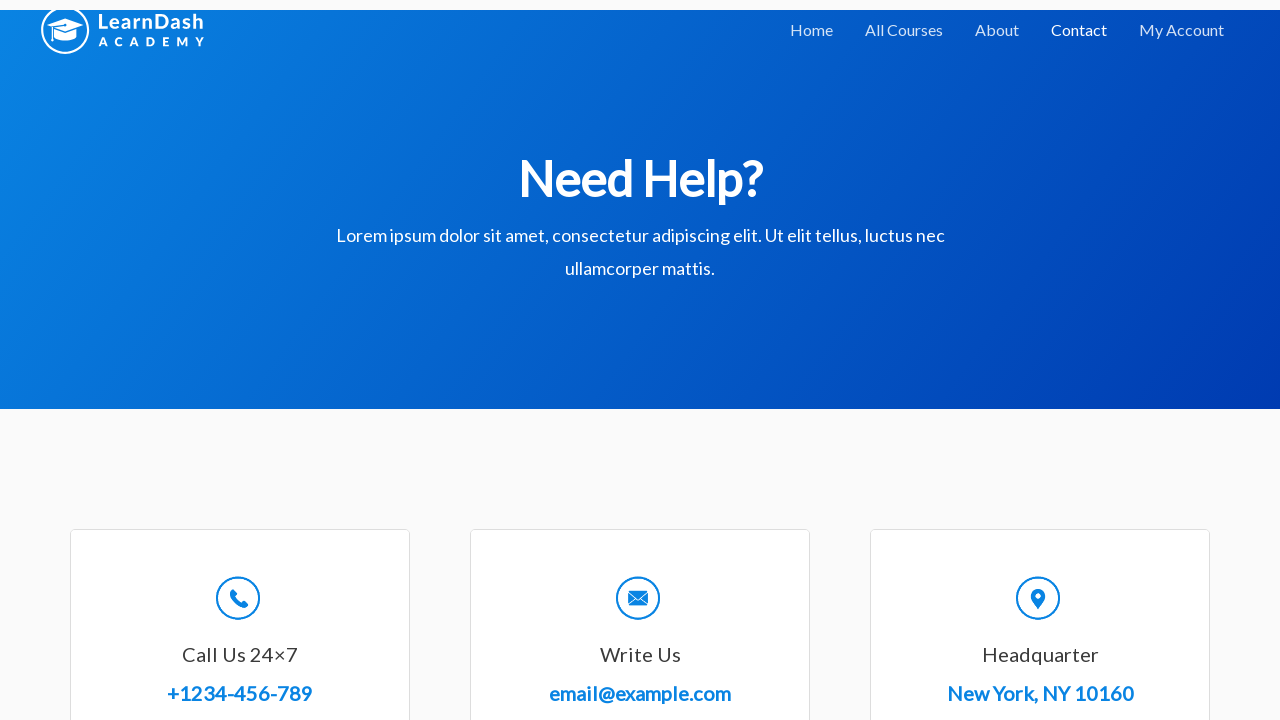

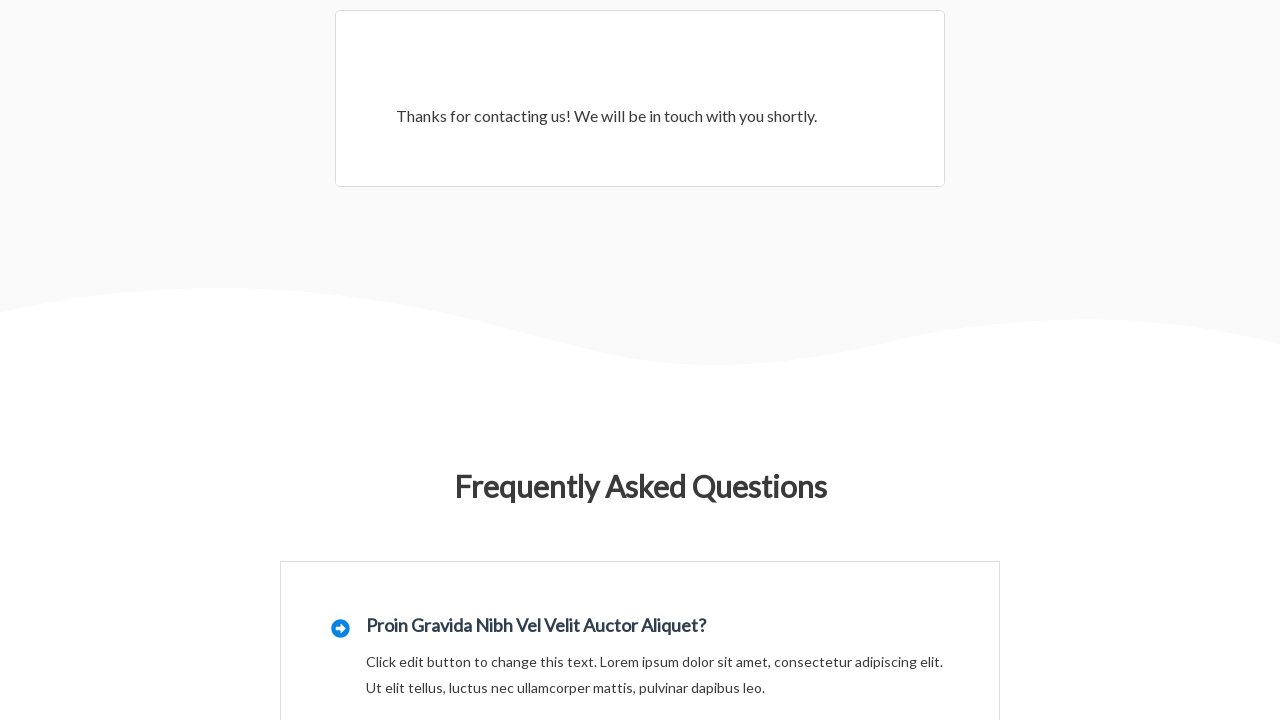